Demonstrates drag and drop functionality by dragging element A and dropping it onto element B

Starting URL: https://crossbrowsertesting.github.io/drag-and-drop

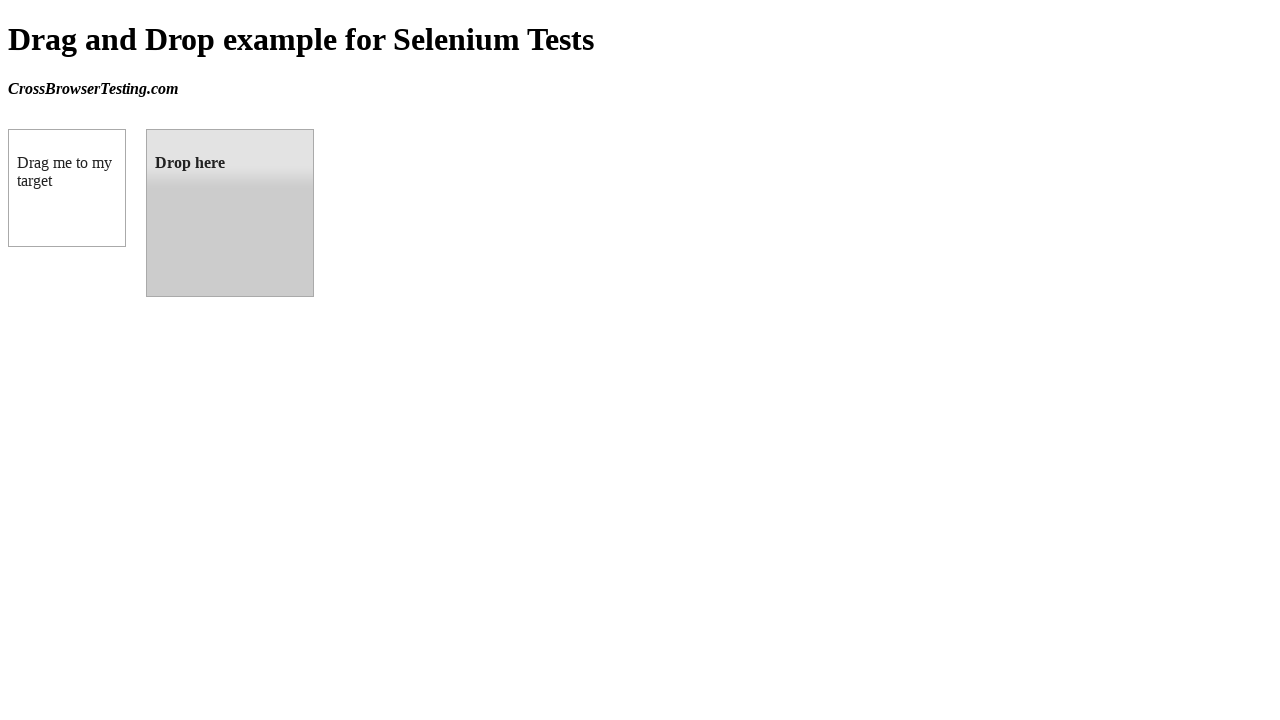

Located draggable element A
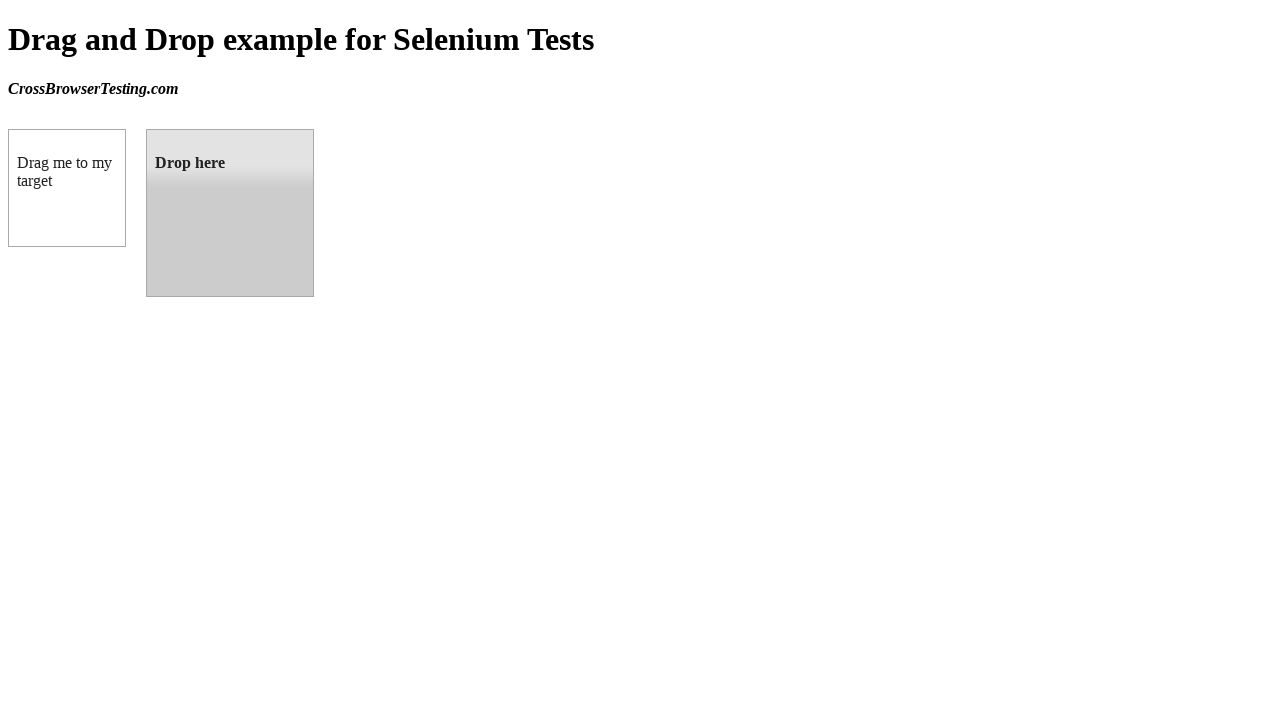

Located droppable element B
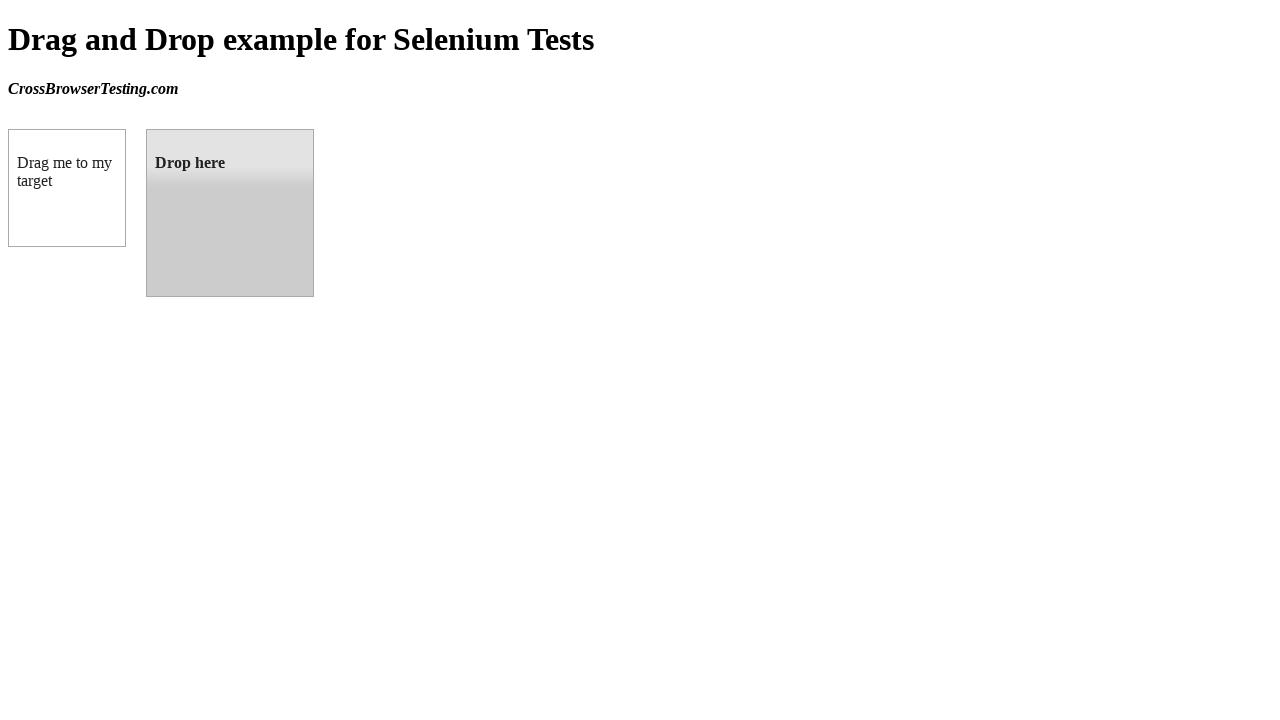

Waited for draggable element A to be visible
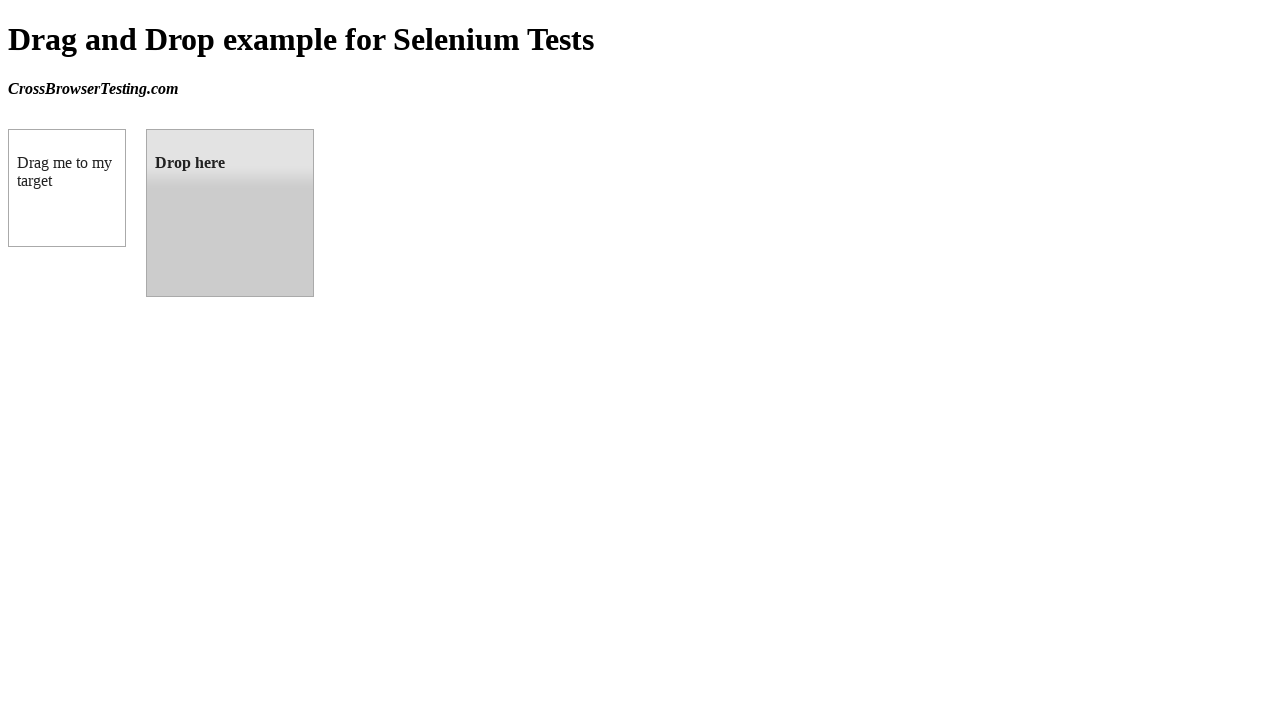

Waited for droppable element B to be visible
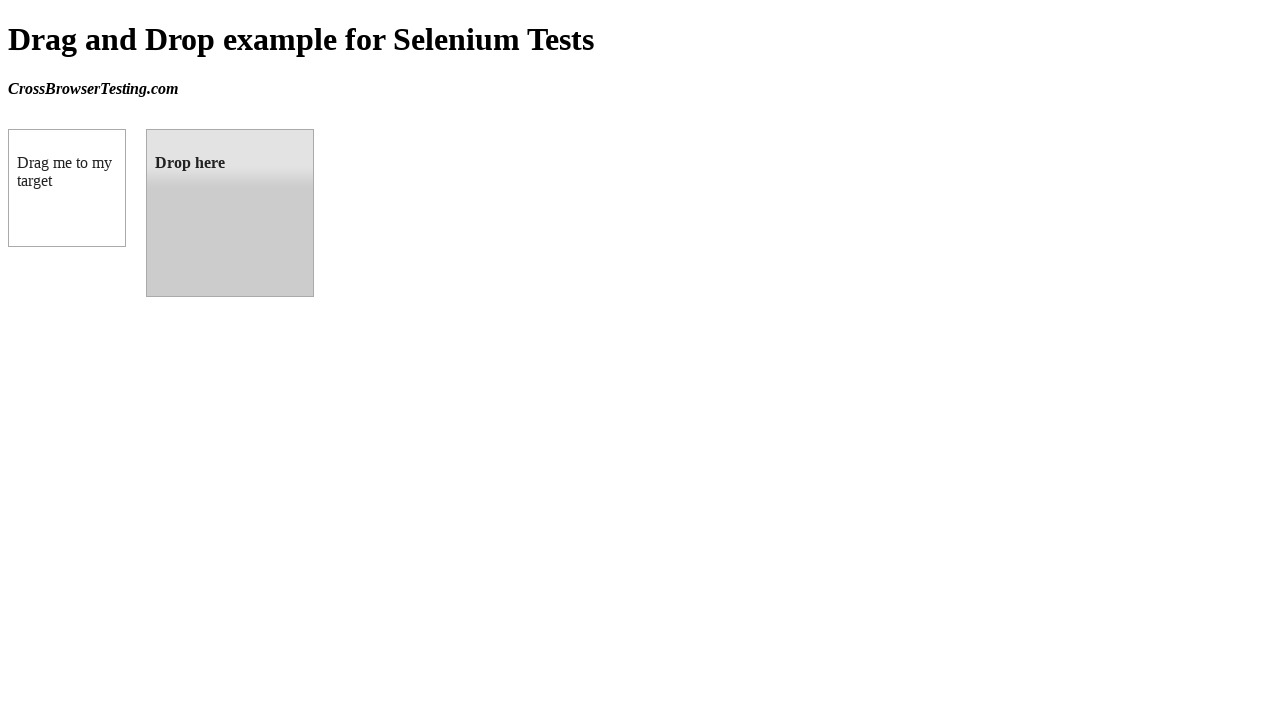

Dragged element A onto element B at (230, 213)
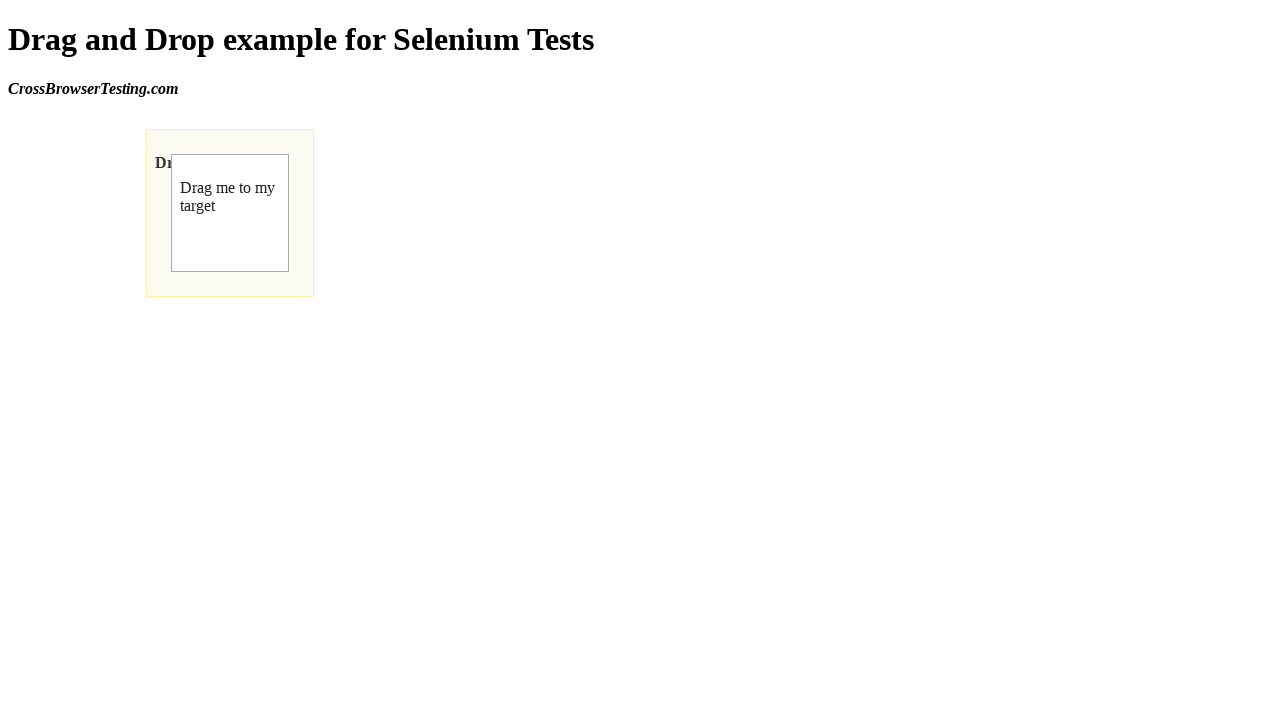

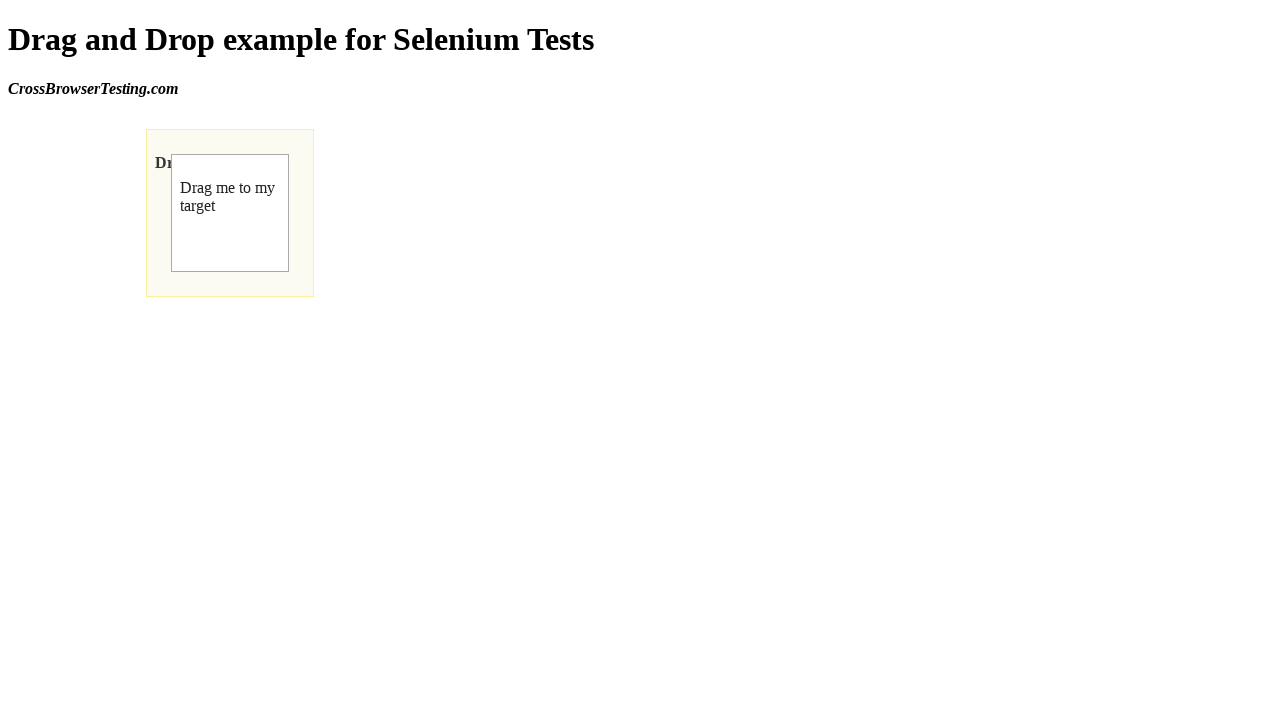